Navigates to Flipkart homepage and verifies the page loads by checking the title

Starting URL: https://www.flipkart.com

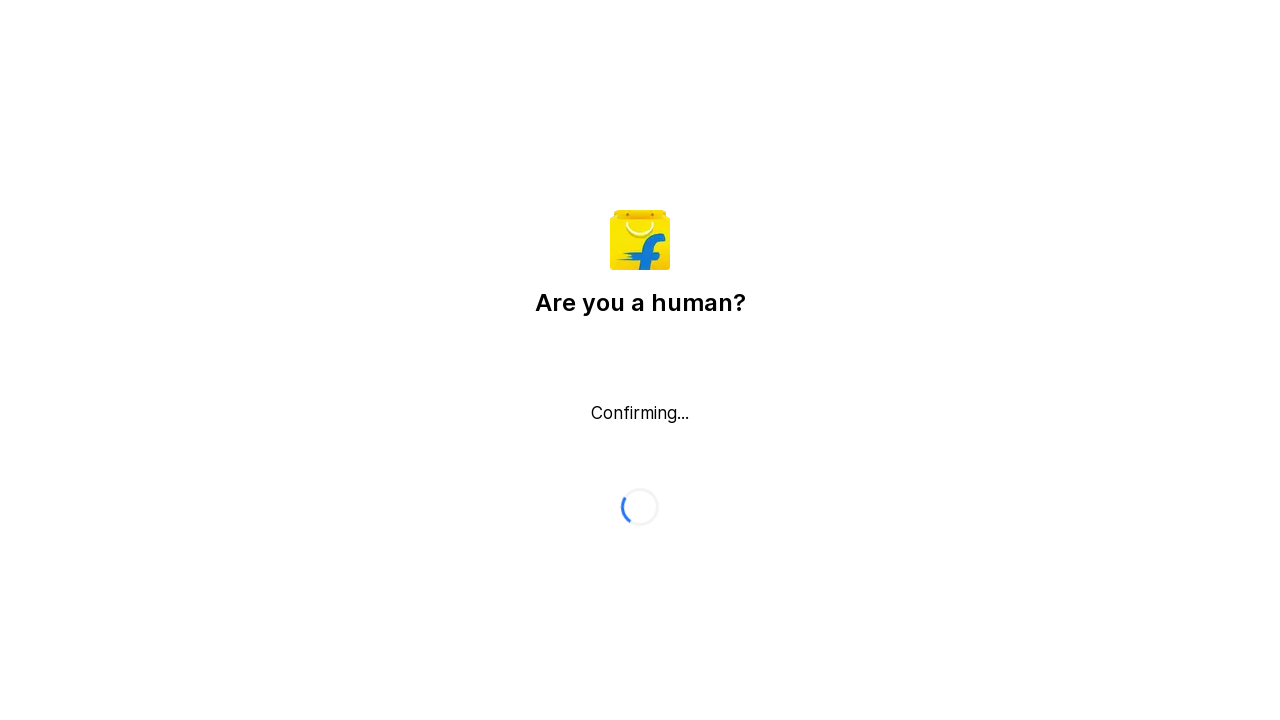

Navigated to Flipkart homepage
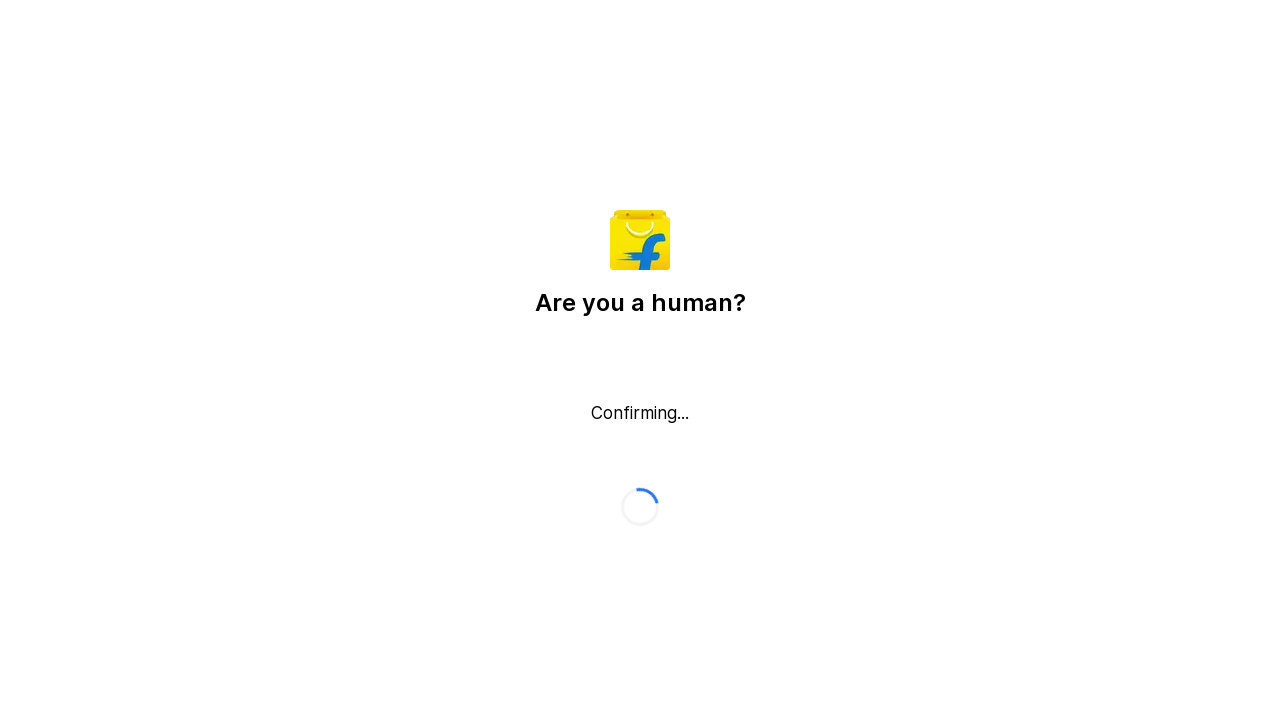

Retrieved page title
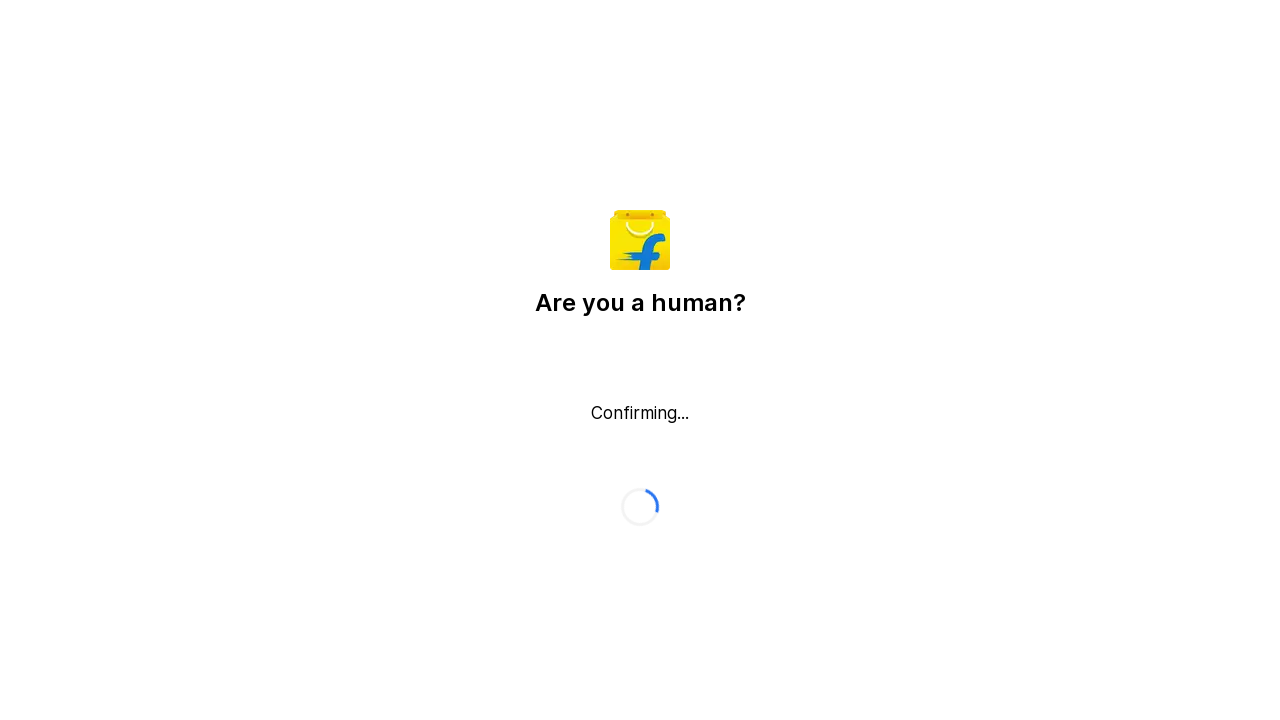

Printed page title to console
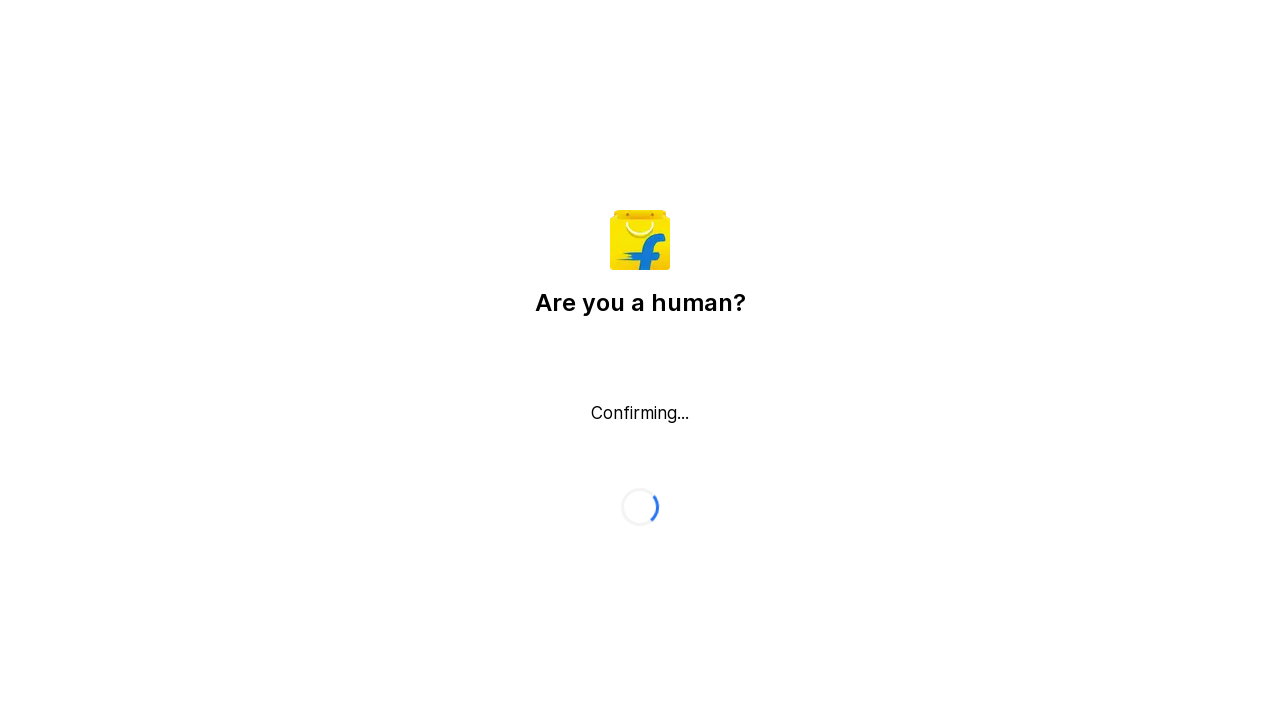

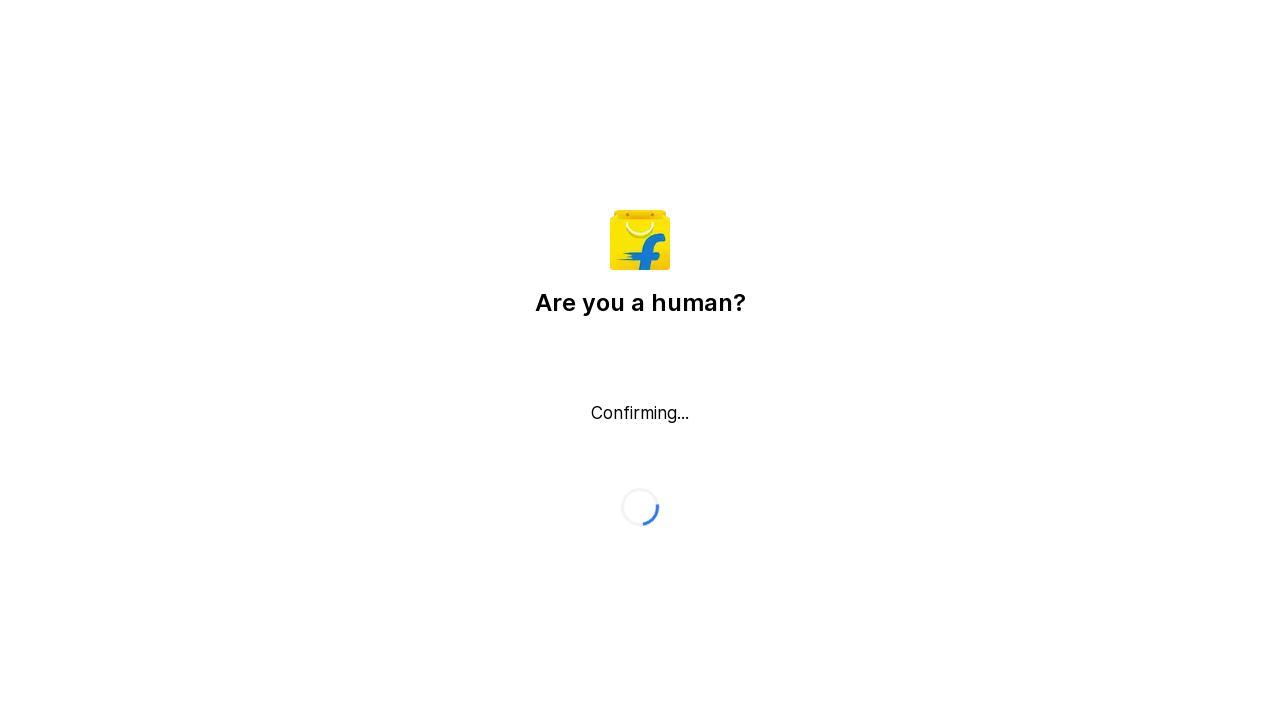